Tests handling of different types of JavaScript alerts including simple alert, confirmation dialog, and prompt dialog by accepting, dismissing, and entering text

Starting URL: https://www.hyrtutorials.com/p/alertsdemo.html

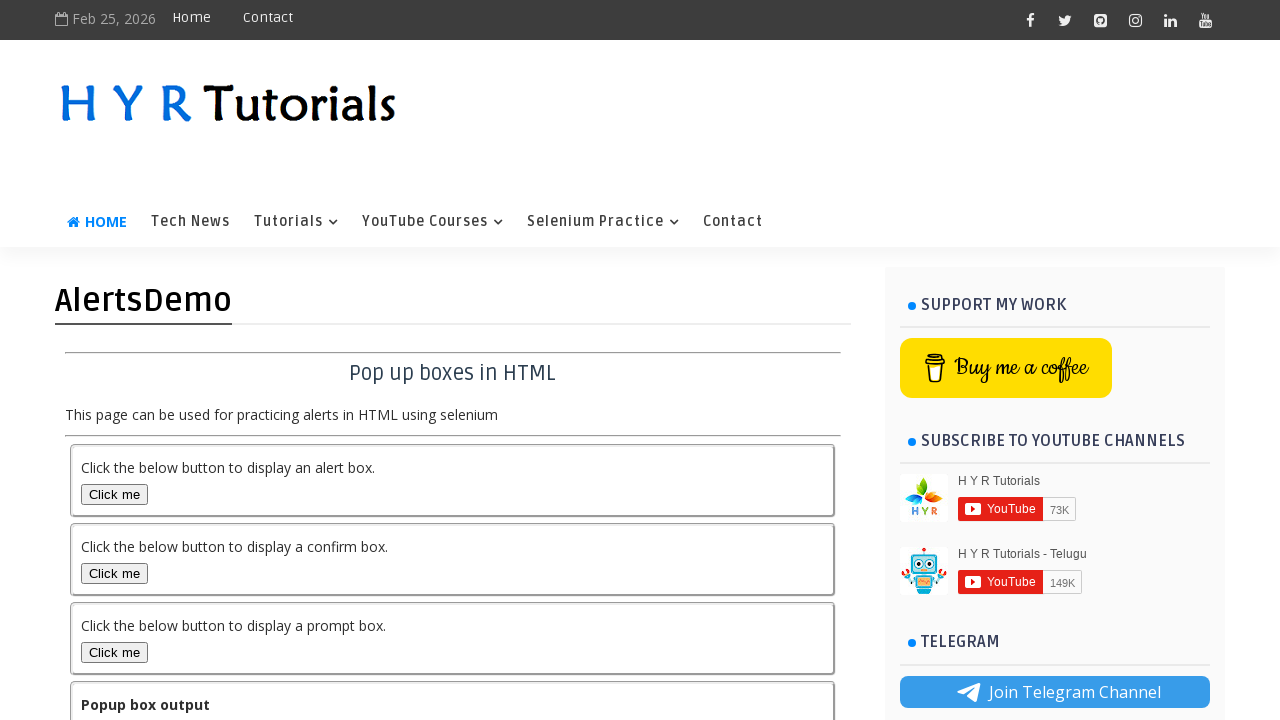

Clicked alert box button to trigger simple alert at (114, 494) on #alertBox
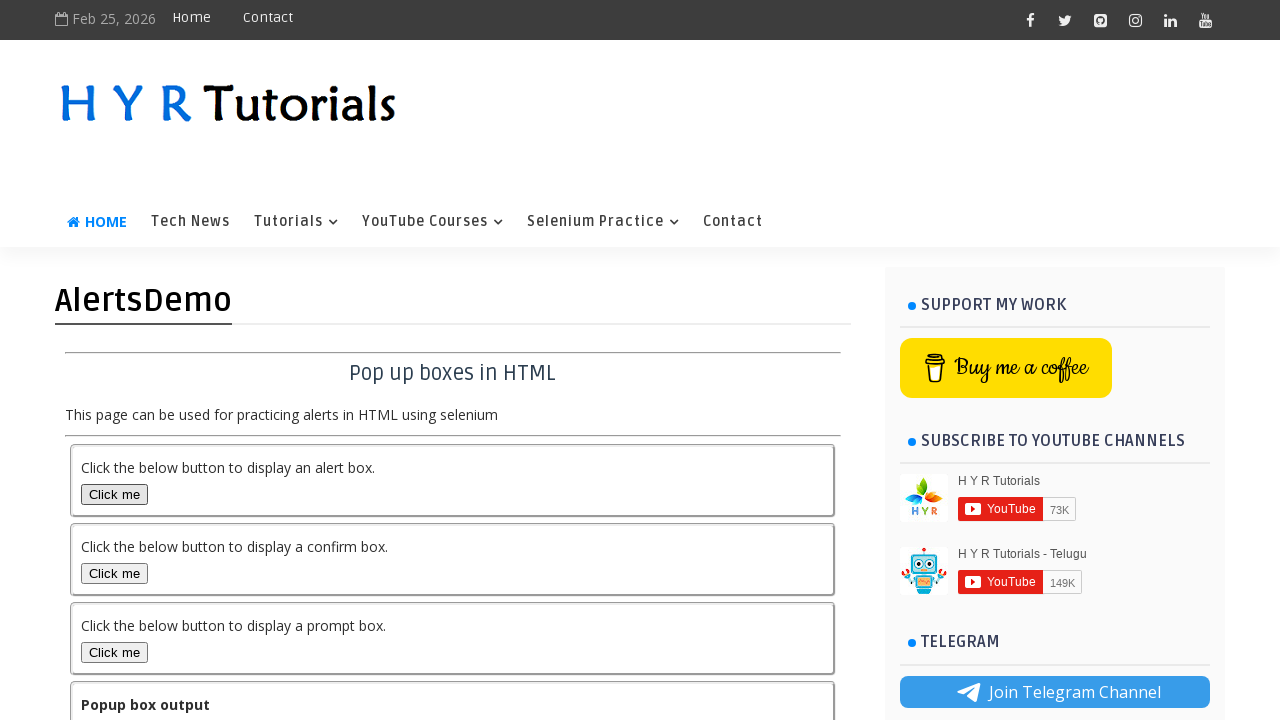

Set up dialog handler to accept simple alert
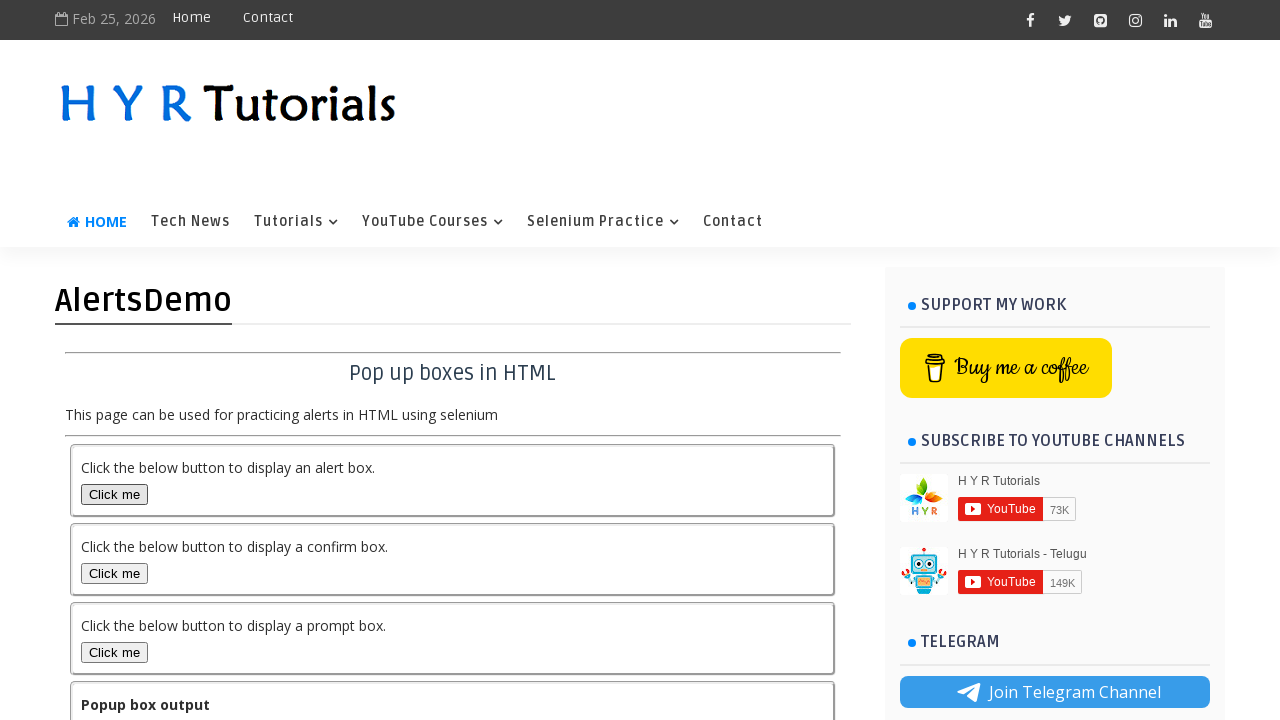

Waited 2 seconds after accepting simple alert
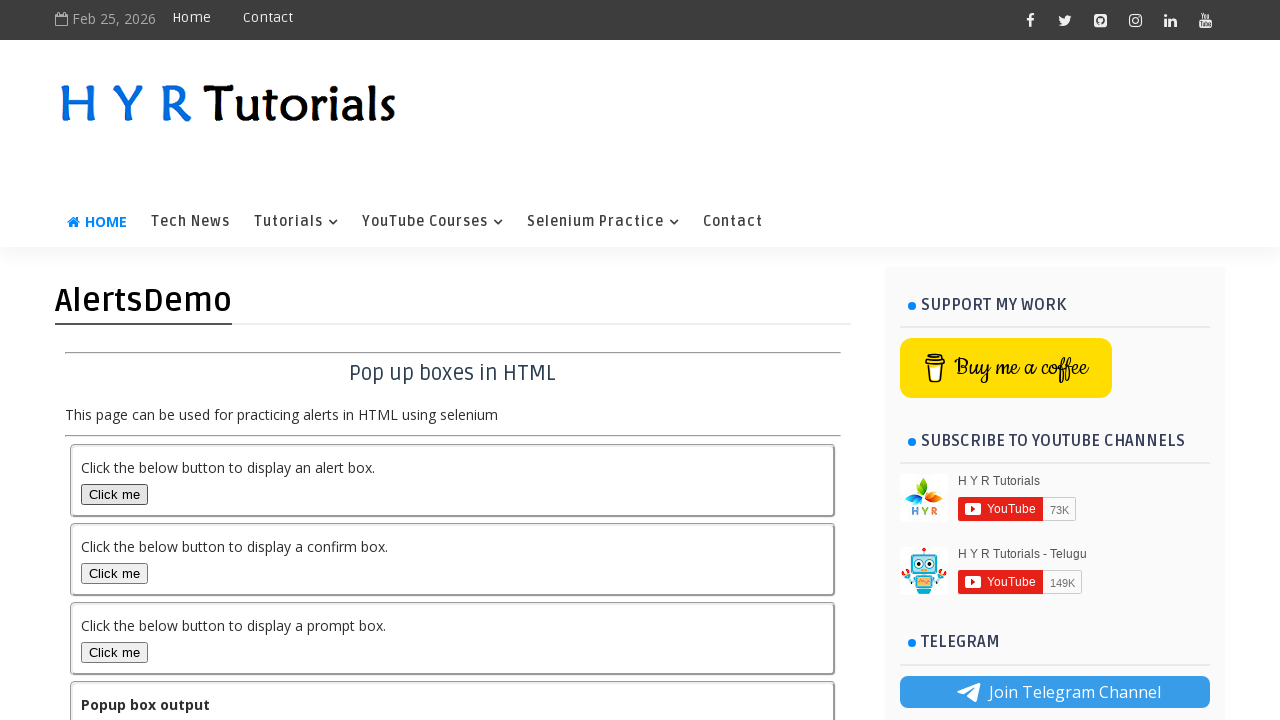

Clicked confirmation box button to trigger confirmation dialog at (114, 573) on #confirmBox
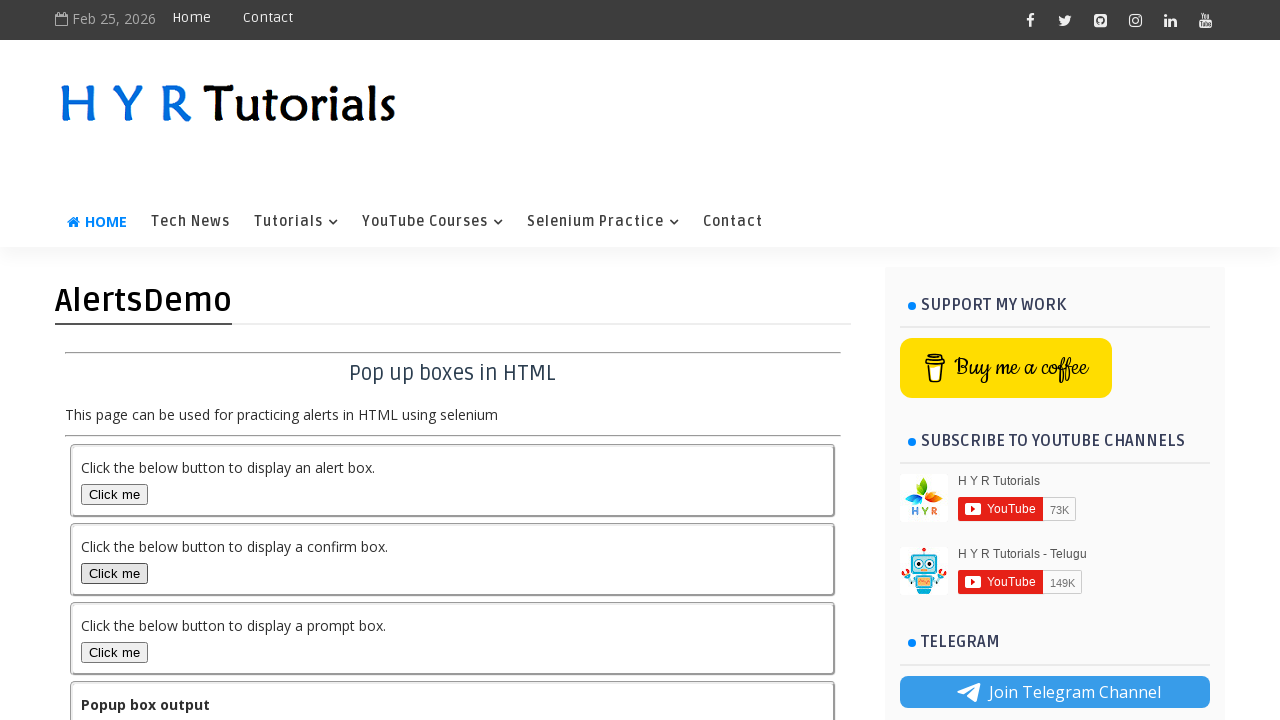

Set up dialog handler to dismiss confirmation dialog
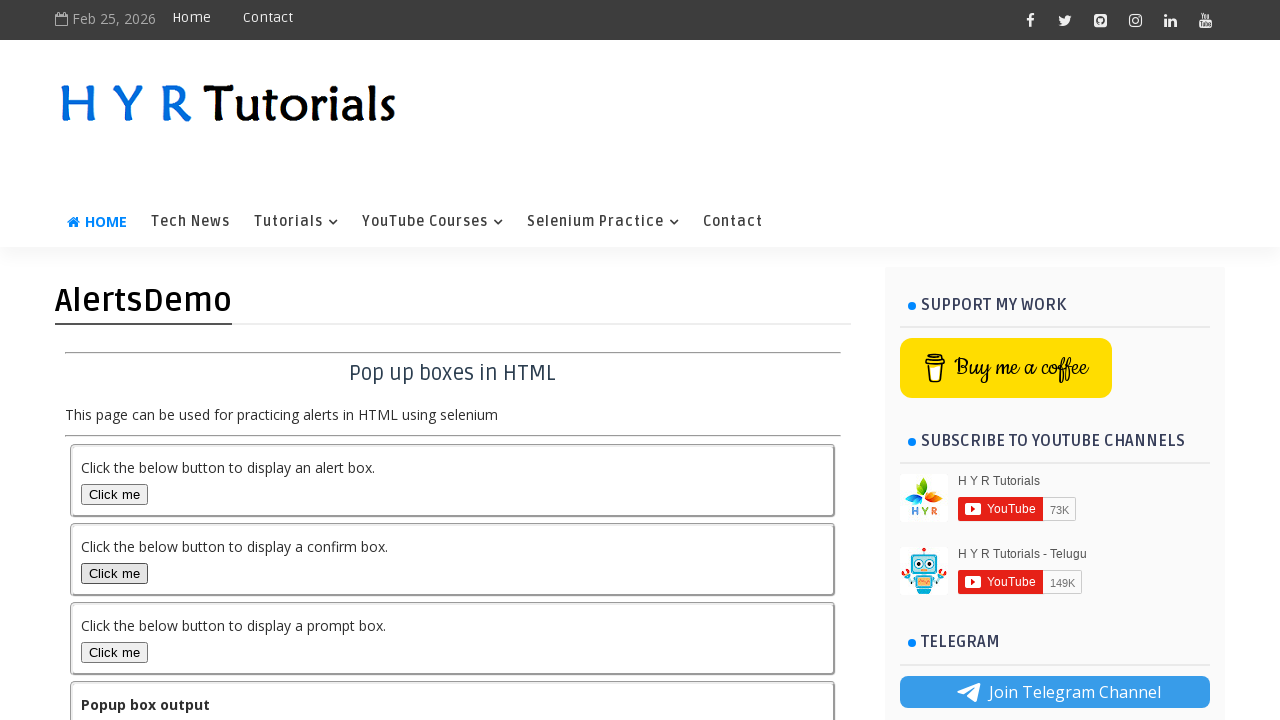

Waited 2 seconds after dismissing confirmation dialog
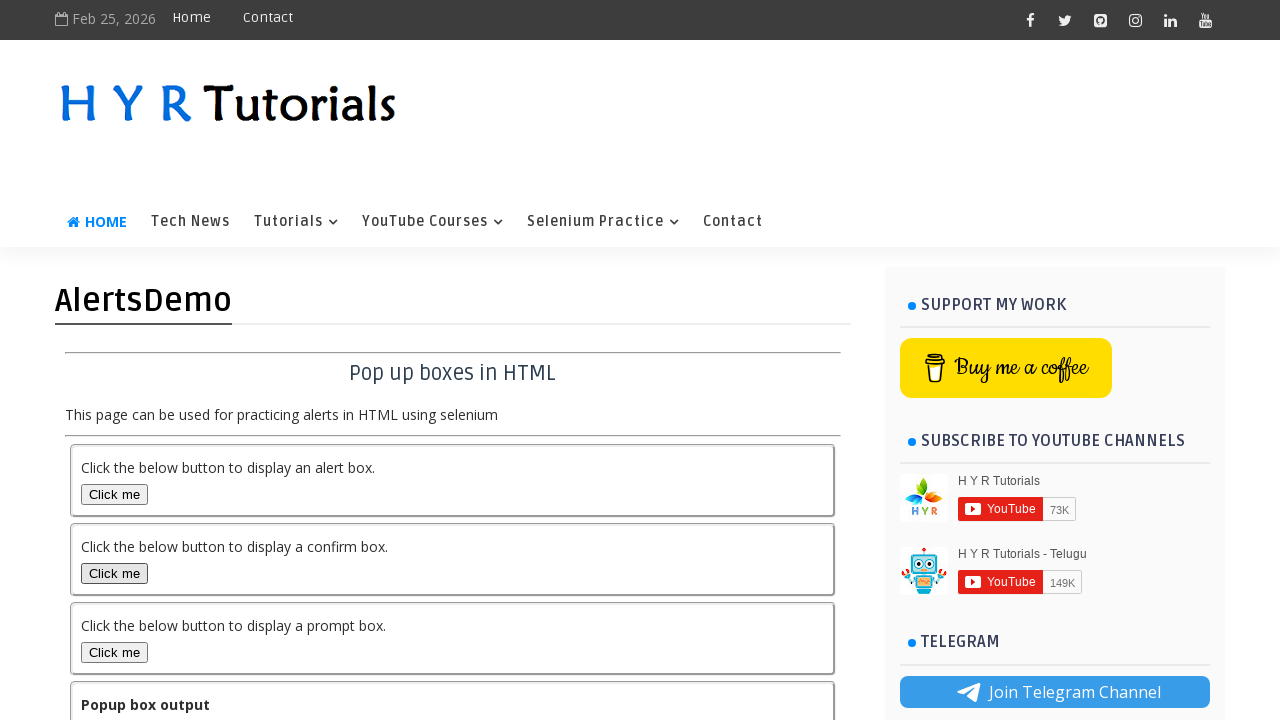

Clicked prompt box button to trigger prompt dialog at (114, 652) on #promptBox
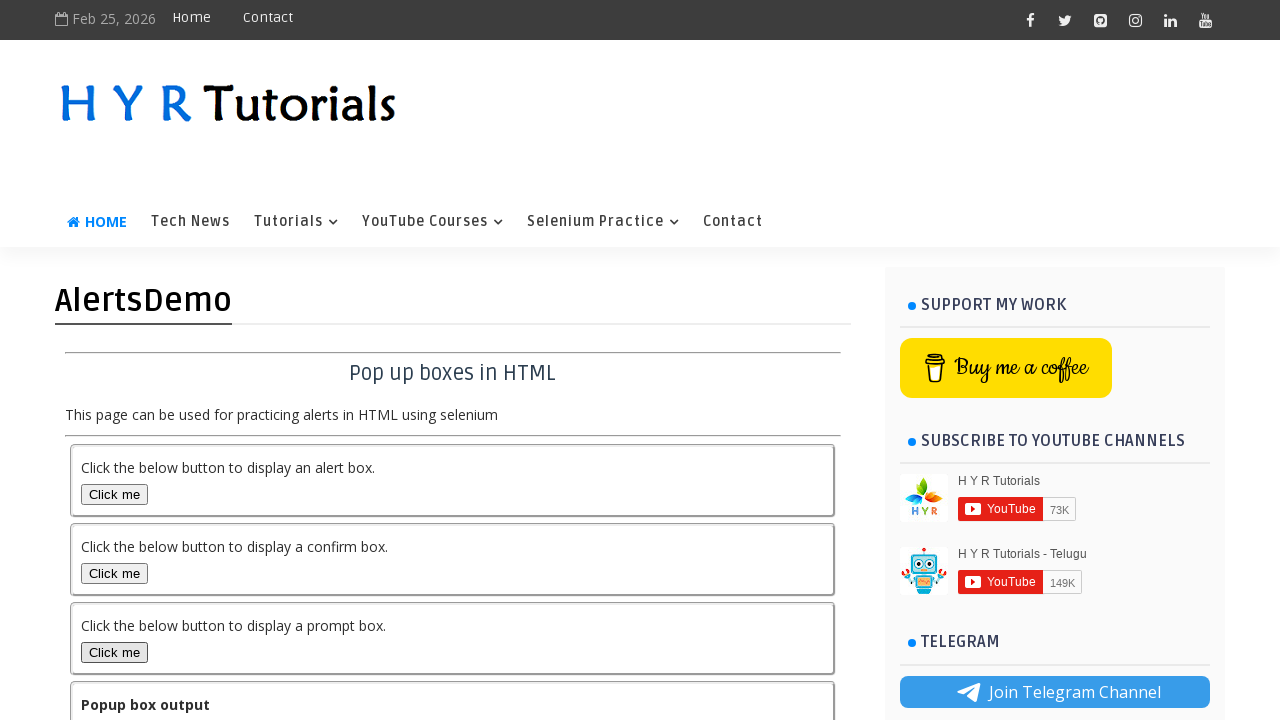

Set up dialog handler to accept prompt dialog with text 'Selenium Web Driver'
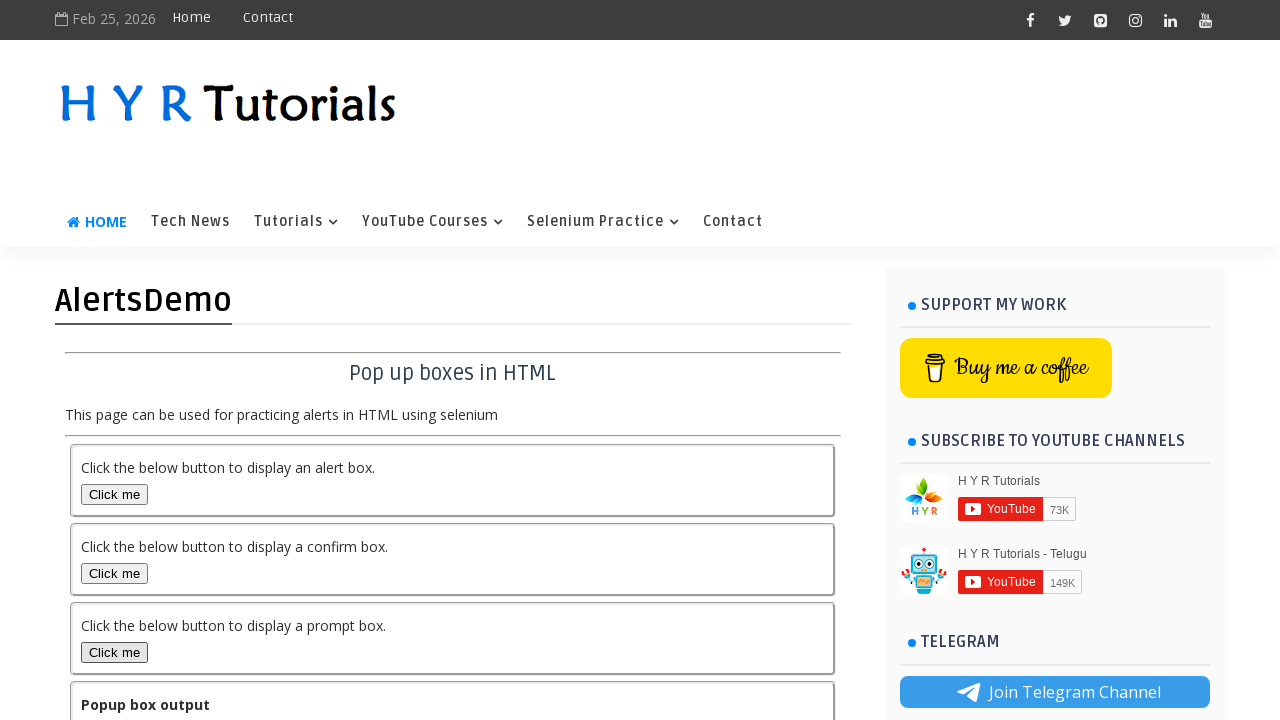

Waited 2 seconds after accepting prompt dialog
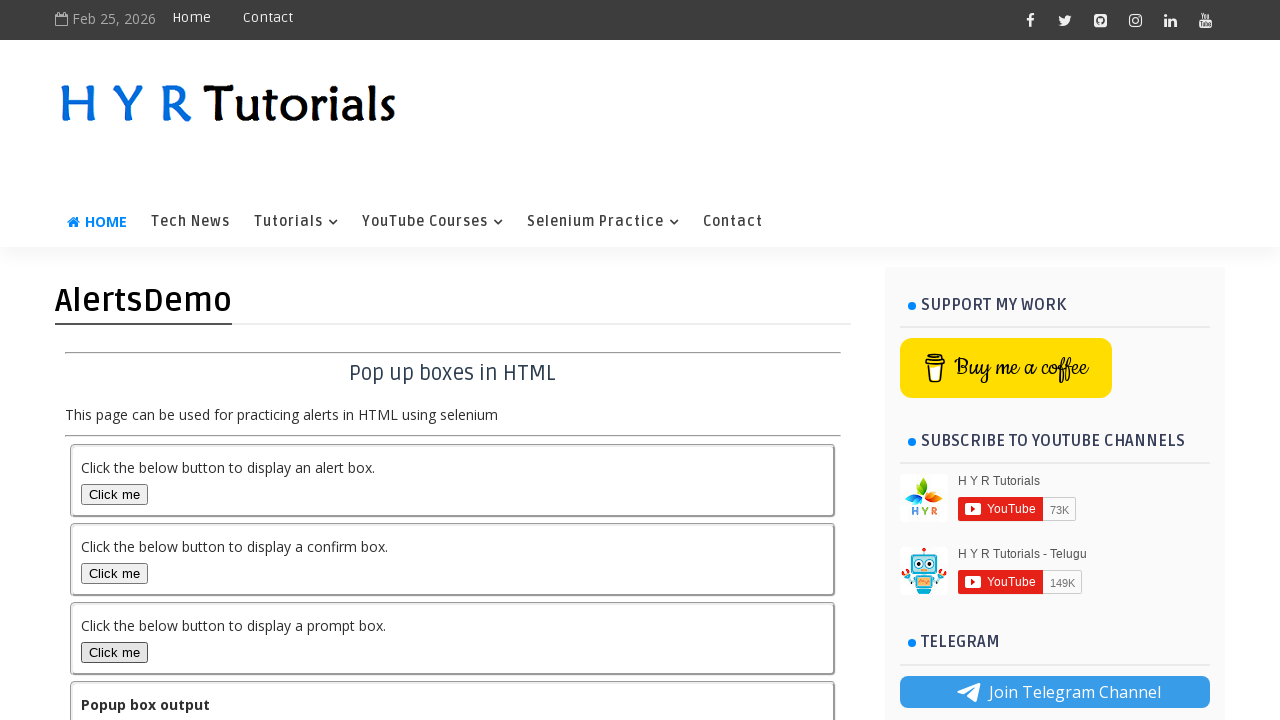

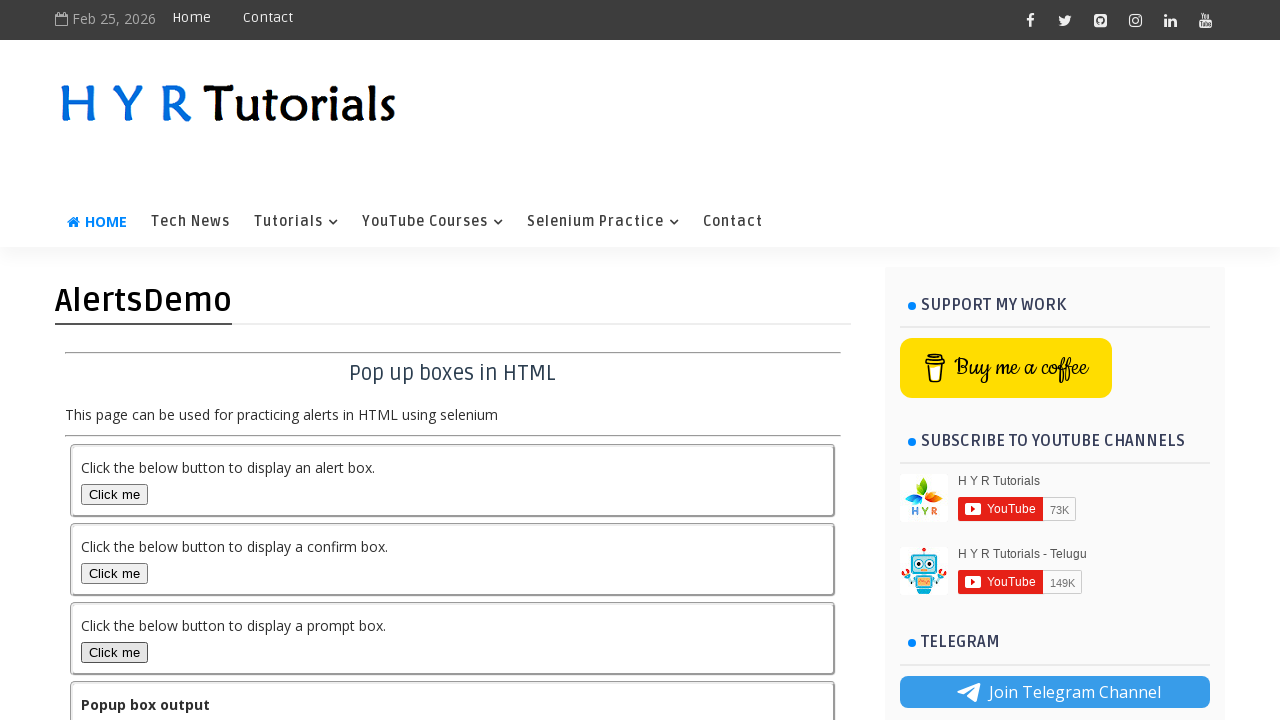